Opens the Ynet Israeli news website, captures the title, refreshes the page, and verifies the title remains the same

Starting URL: http://www.ynet.co.il

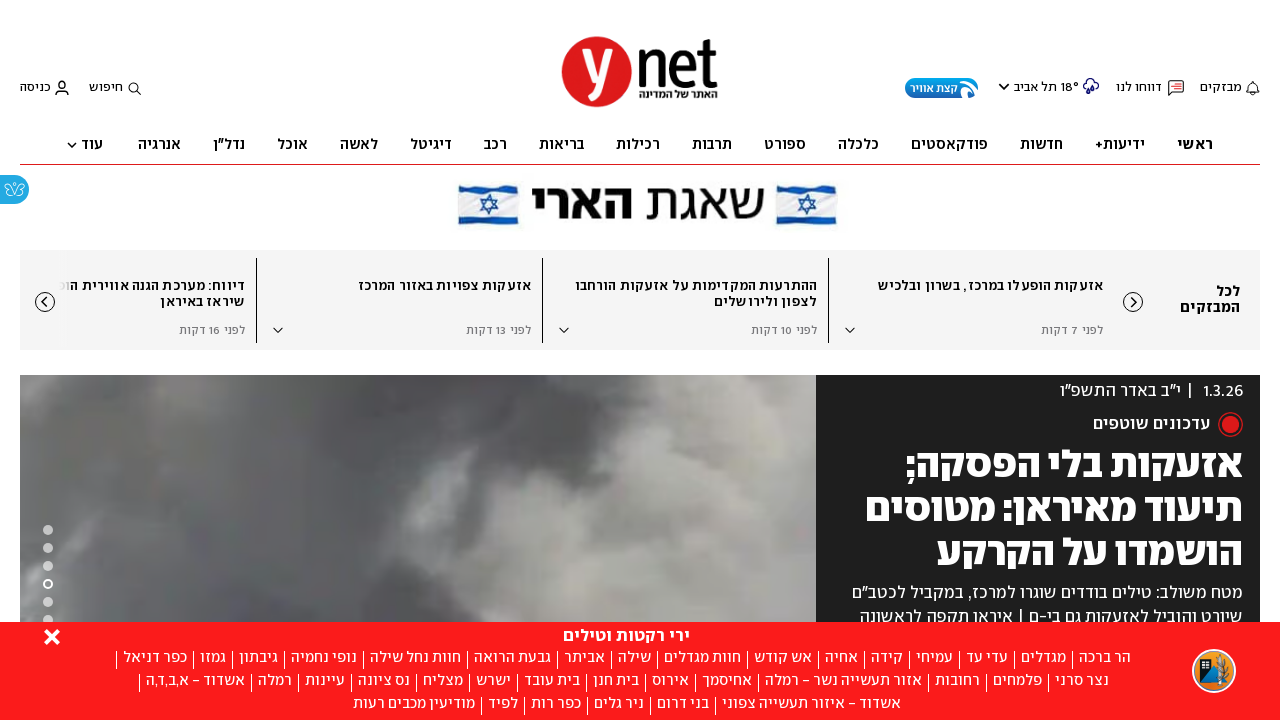

Waited for page to reach domcontentloaded state on Ynet Israeli news website
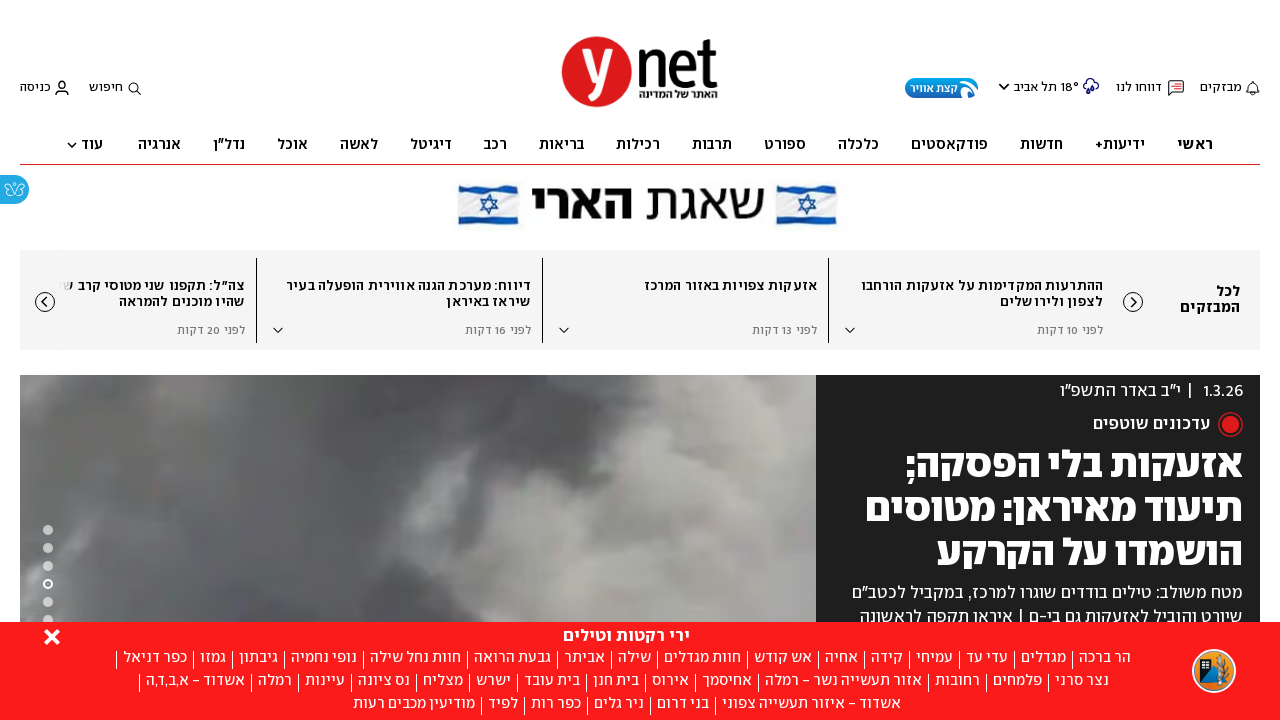

Captured initial page title: ynet - חדשות, כלכלה, ספורט ובריאות - דיווחים שוטפים מהארץ ומהעולם
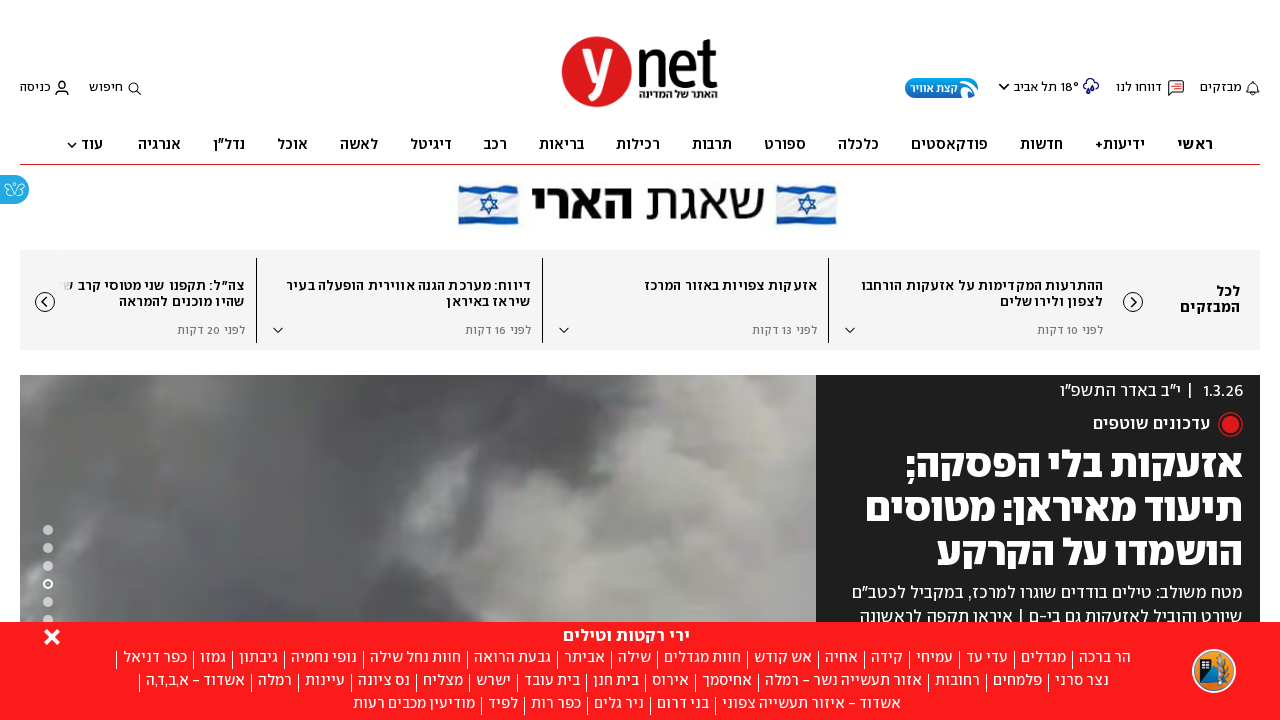

Refreshed the page
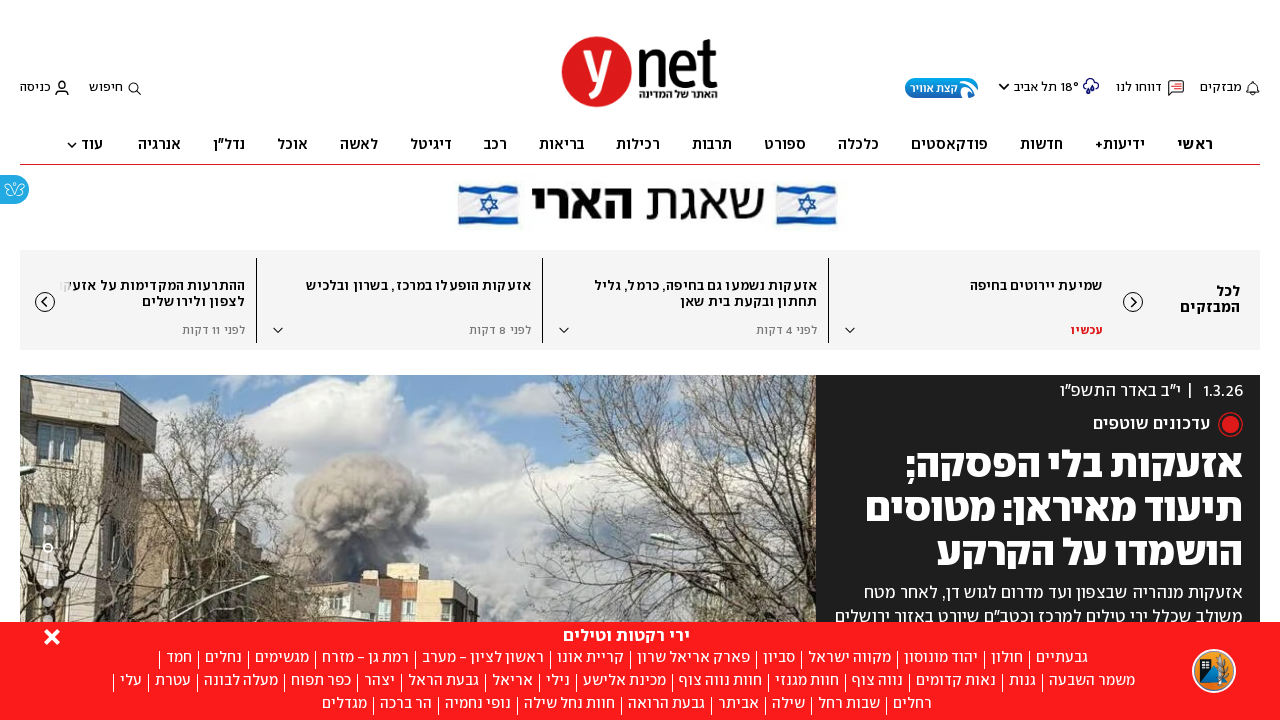

Waited for page to reach domcontentloaded state after refresh
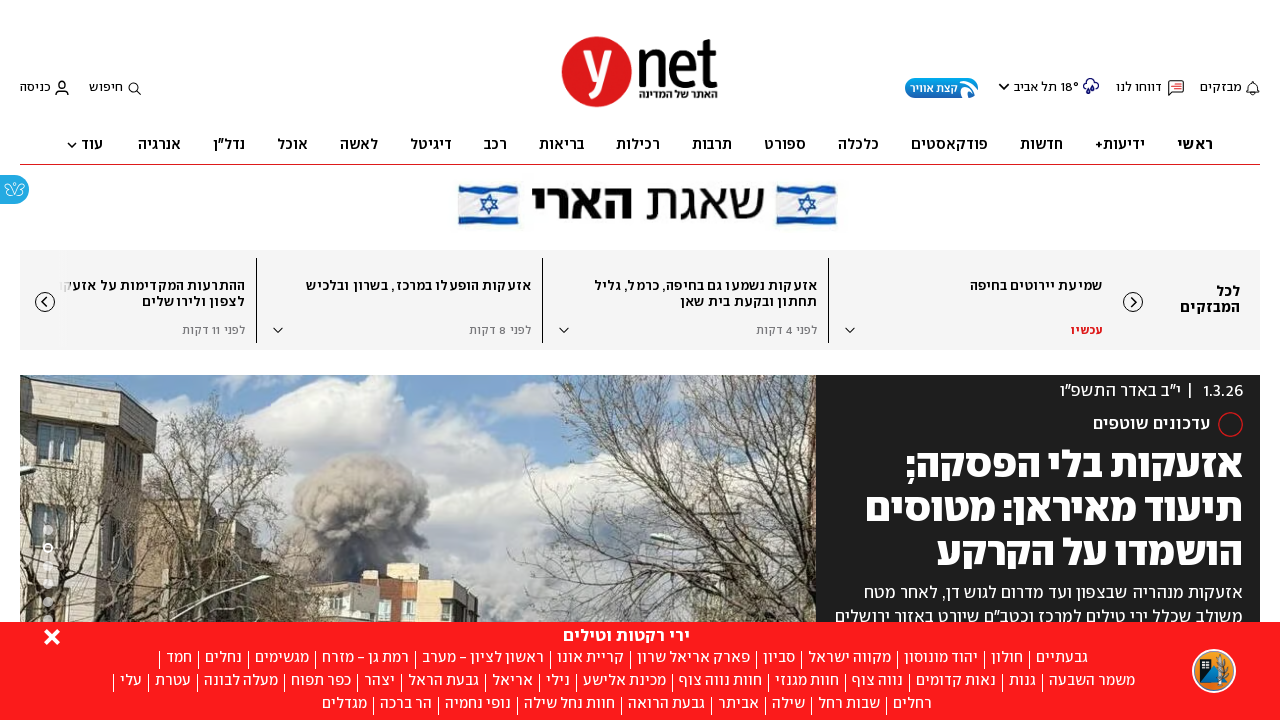

Captured page title after refresh: ynet - חדשות, כלכלה, ספורט ובריאות - דיווחים שוטפים מהארץ ומהעולם
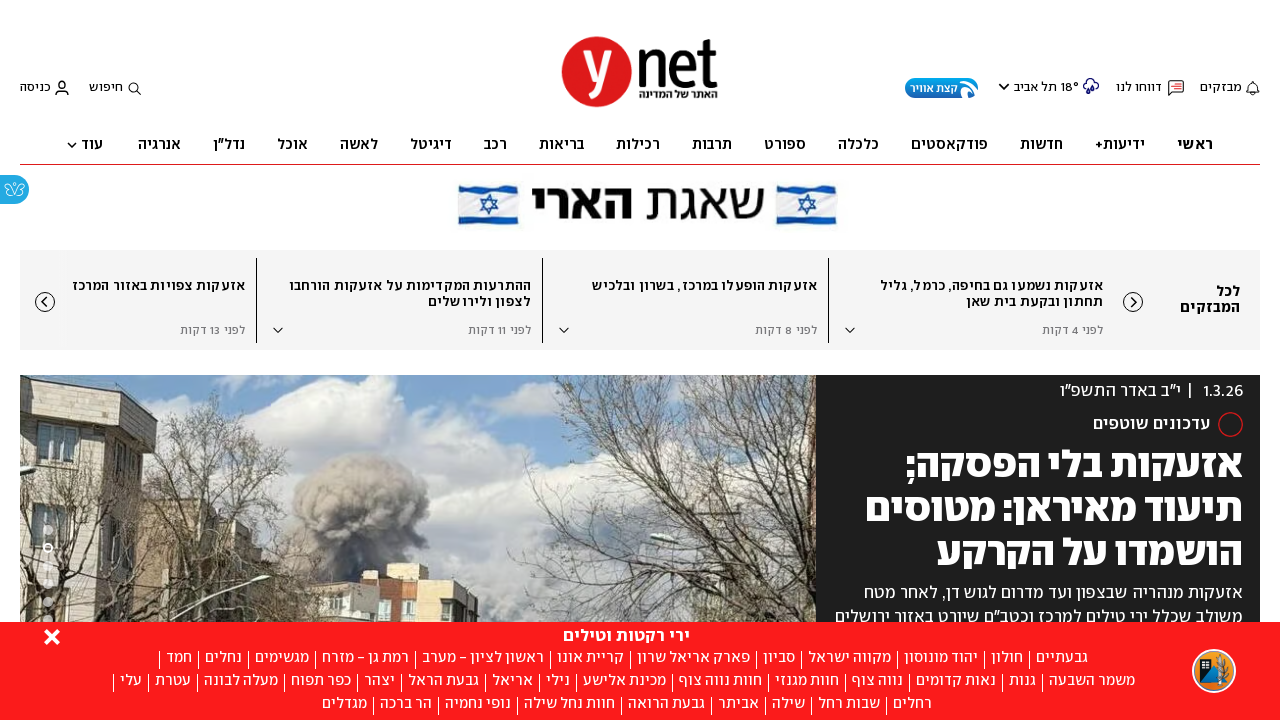

Verified that page title remains the same after refresh
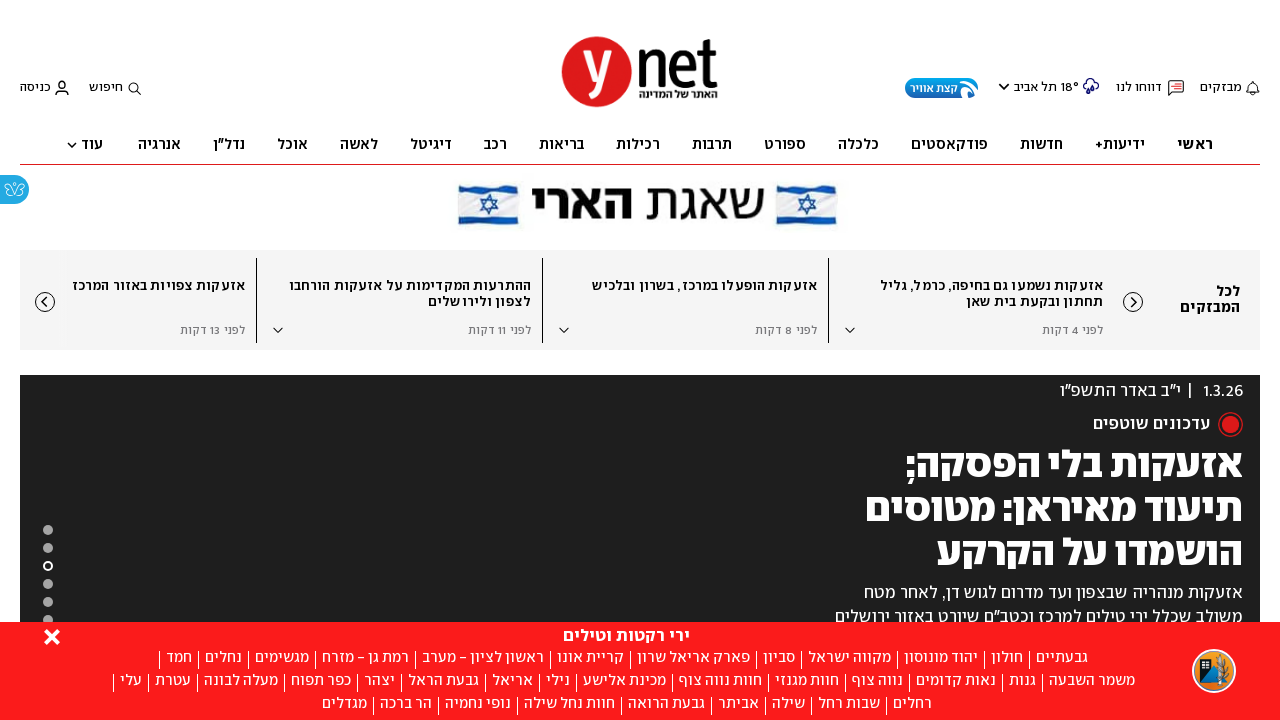

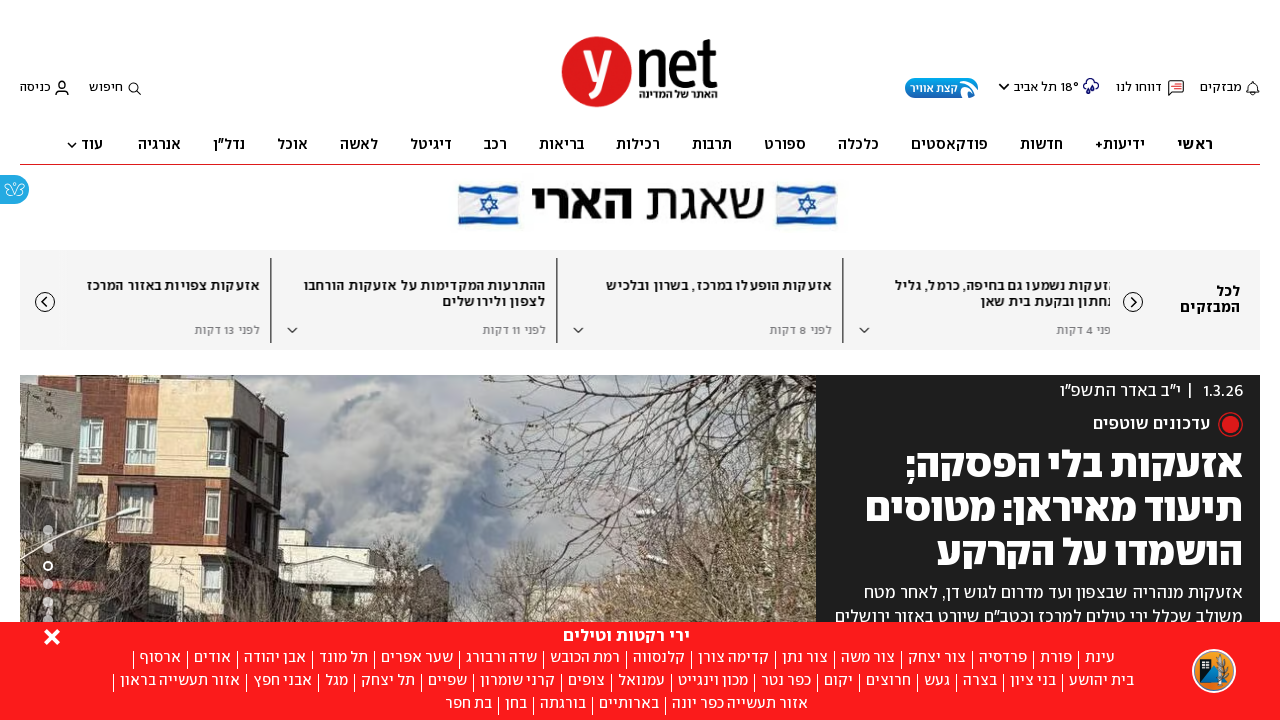